Navigates to Washington DC Craigslist homepage and clicks on a link containing "+garden" text

Starting URL: https://washingtondc.craigslist.org/

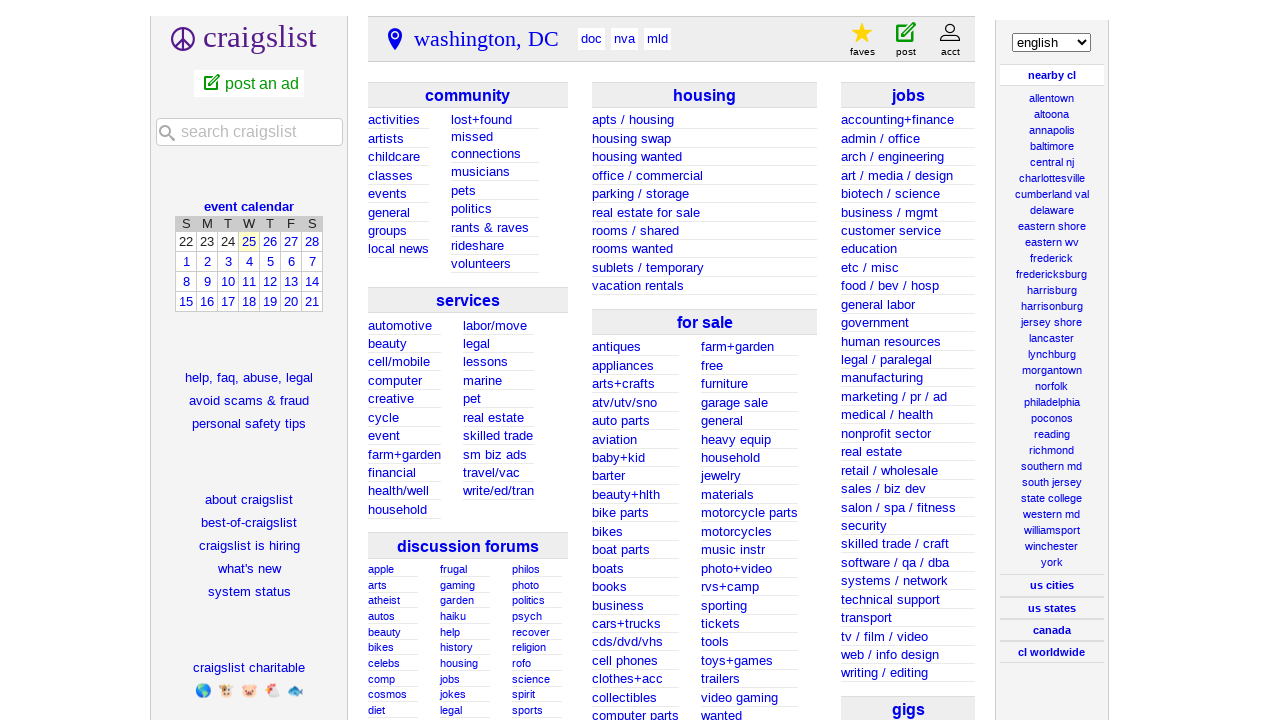

Clicked on link containing '+garden' text at (404, 454) on a:has-text('+garden')
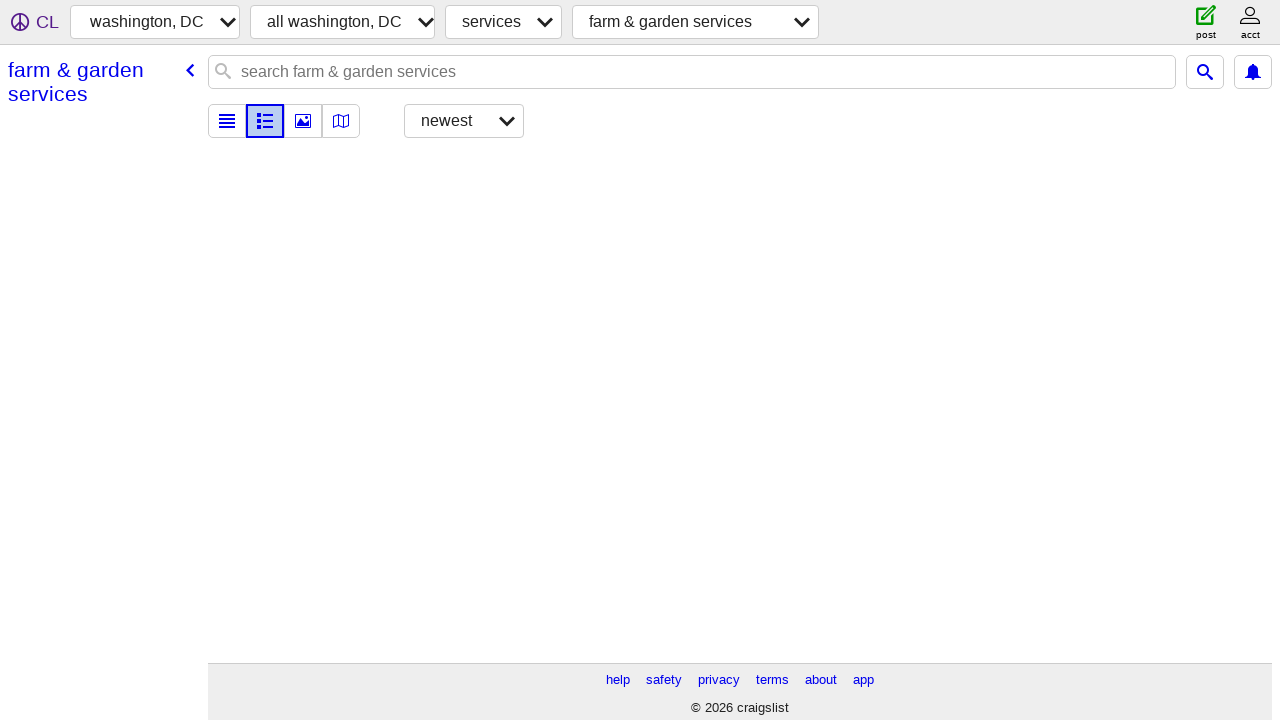

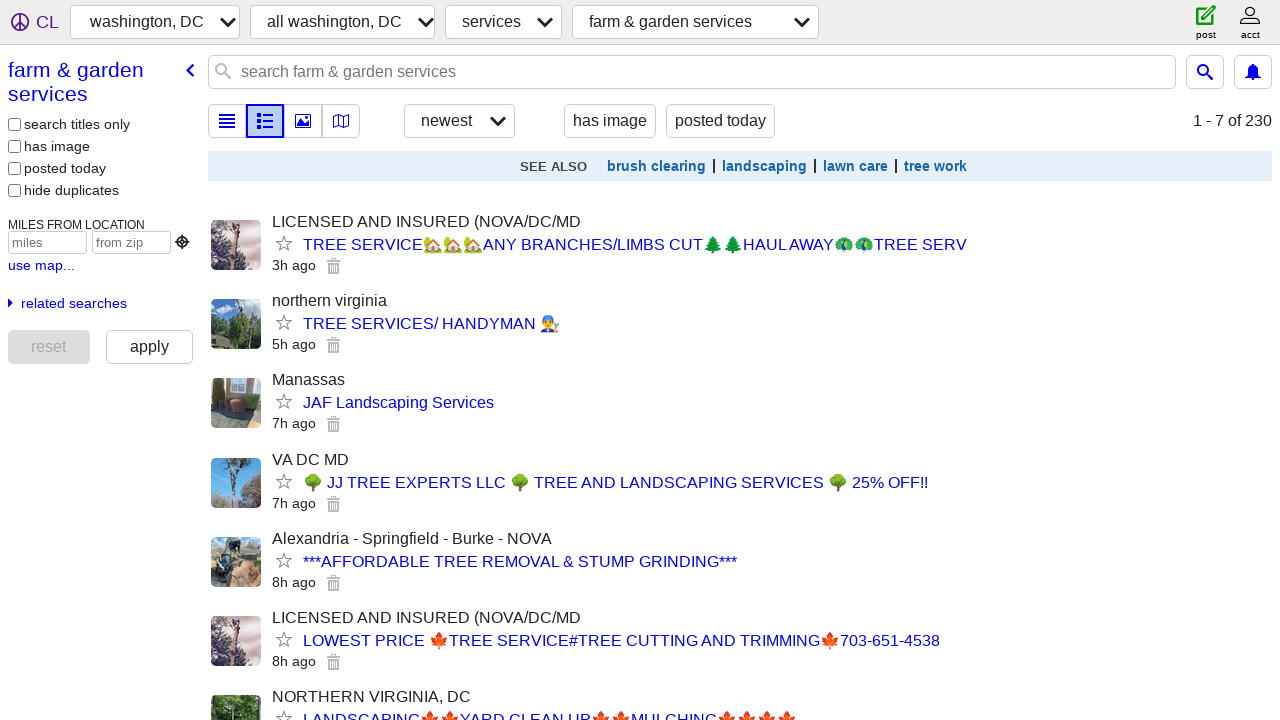